Tests editing a todo item by double-clicking and changing its text

Starting URL: https://demo.playwright.dev/todomvc

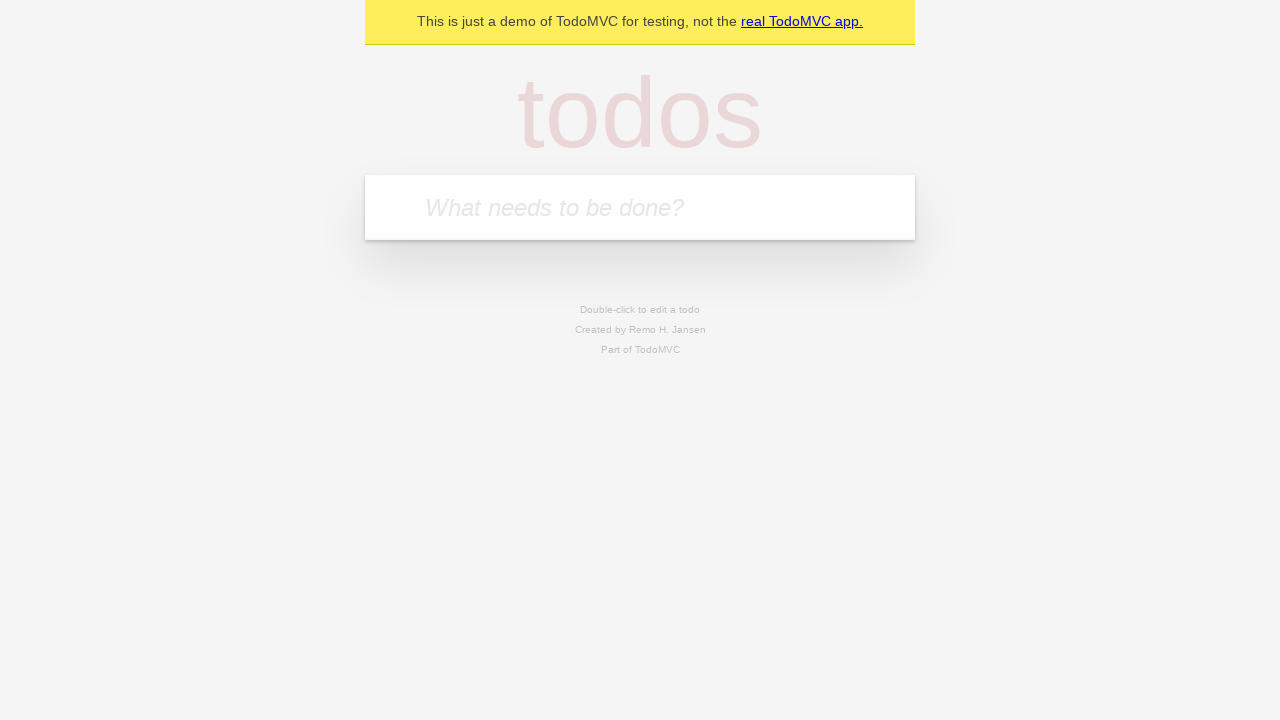

Located the 'What needs to be done?' input field
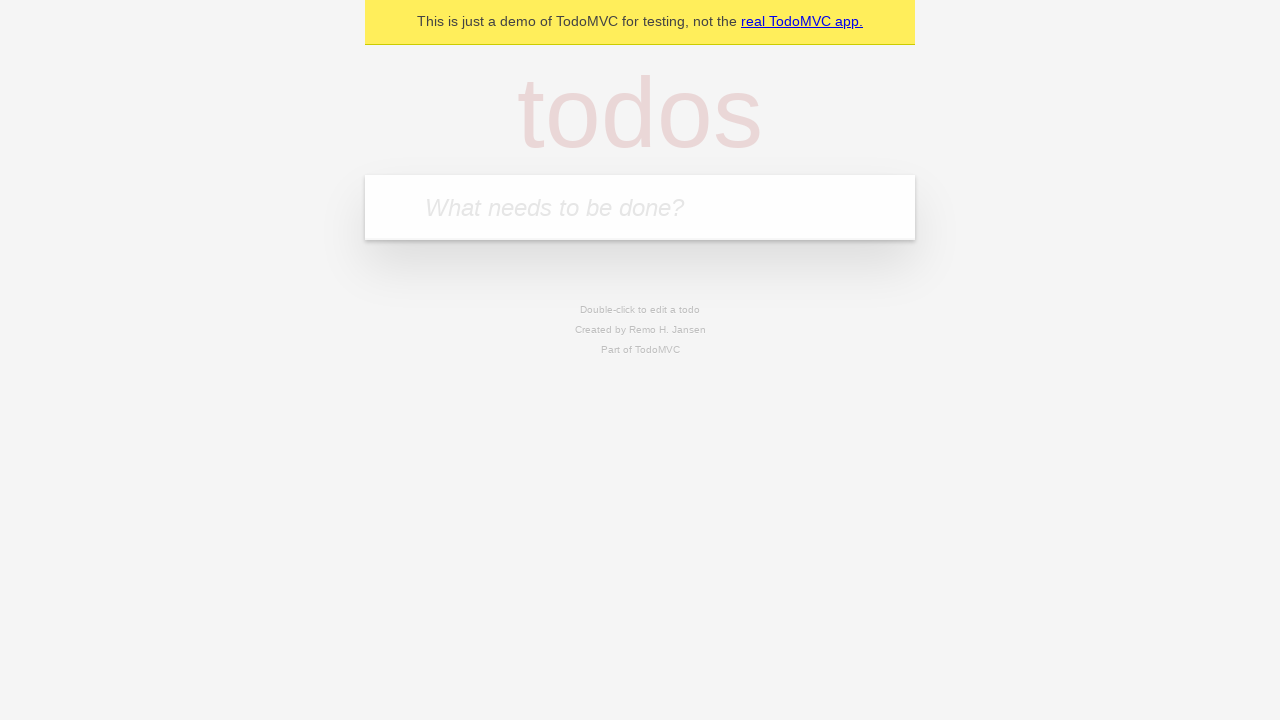

Filled first todo: 'buy some cheese' on internal:attr=[placeholder="What needs to be done?"i]
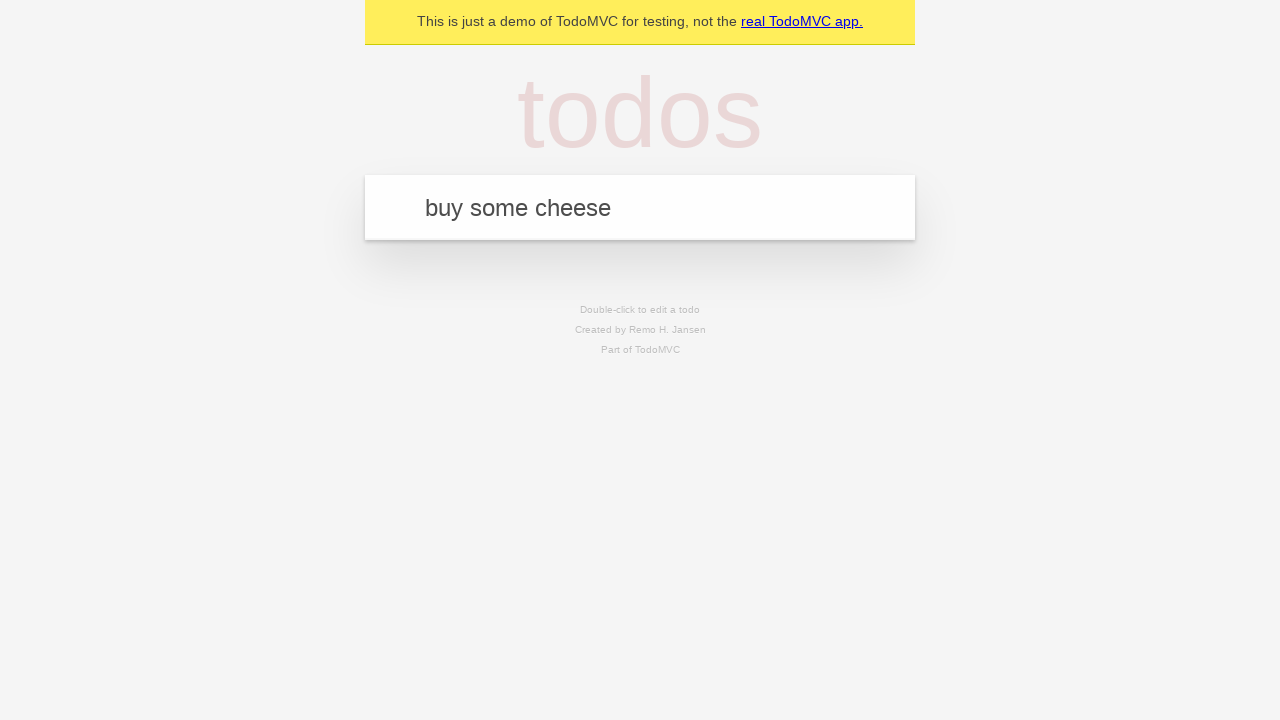

Pressed Enter to create first todo on internal:attr=[placeholder="What needs to be done?"i]
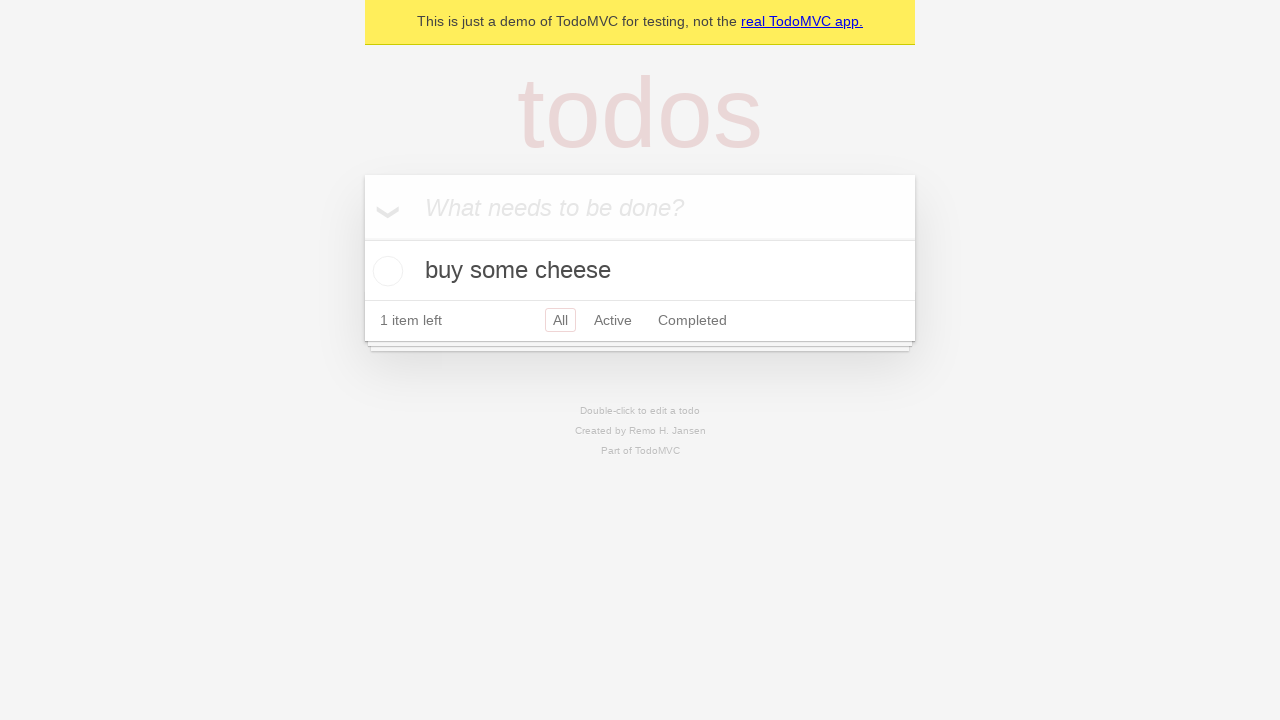

Filled second todo: 'feed the cat' on internal:attr=[placeholder="What needs to be done?"i]
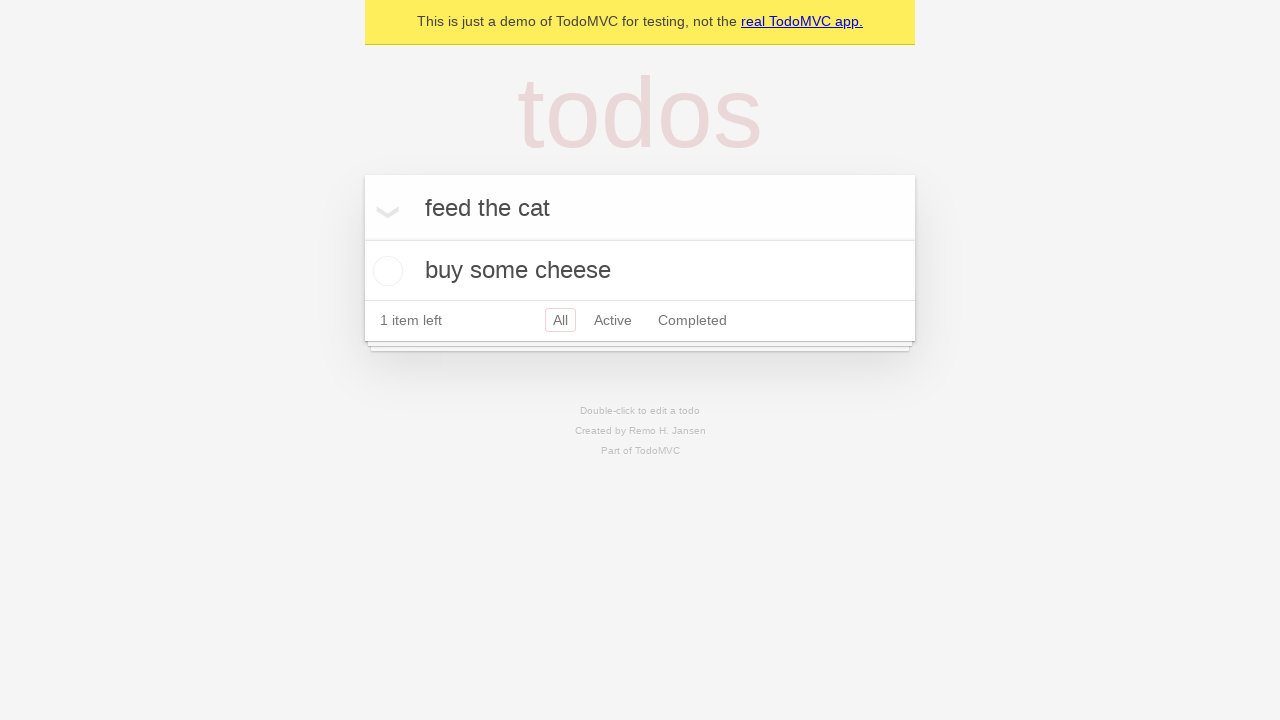

Pressed Enter to create second todo on internal:attr=[placeholder="What needs to be done?"i]
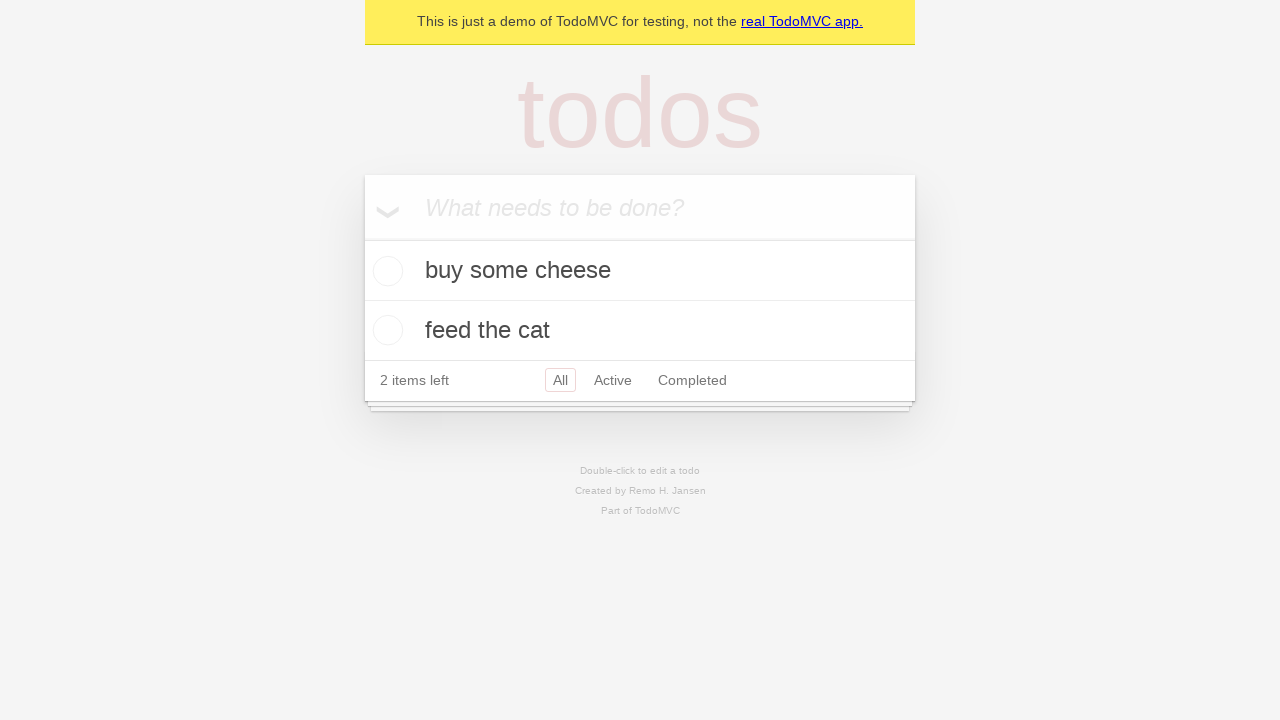

Filled third todo: 'book a doctors appointment' on internal:attr=[placeholder="What needs to be done?"i]
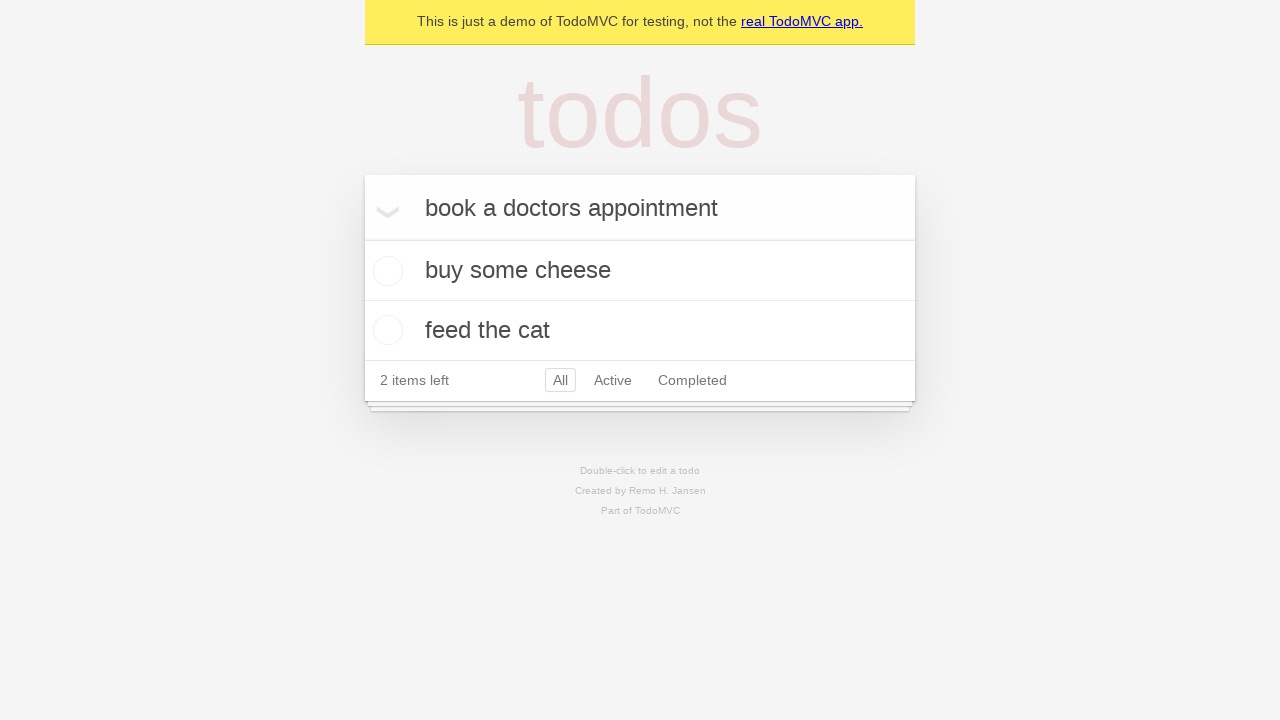

Pressed Enter to create third todo on internal:attr=[placeholder="What needs to be done?"i]
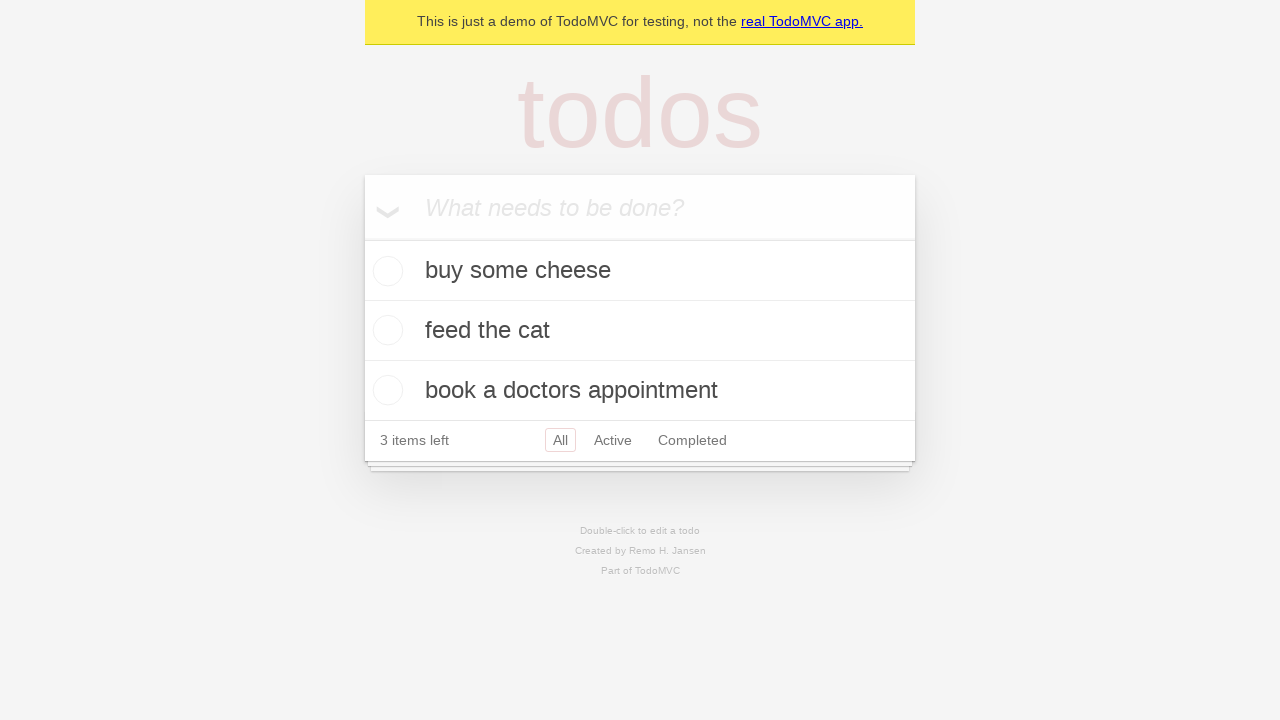

Located all todo items
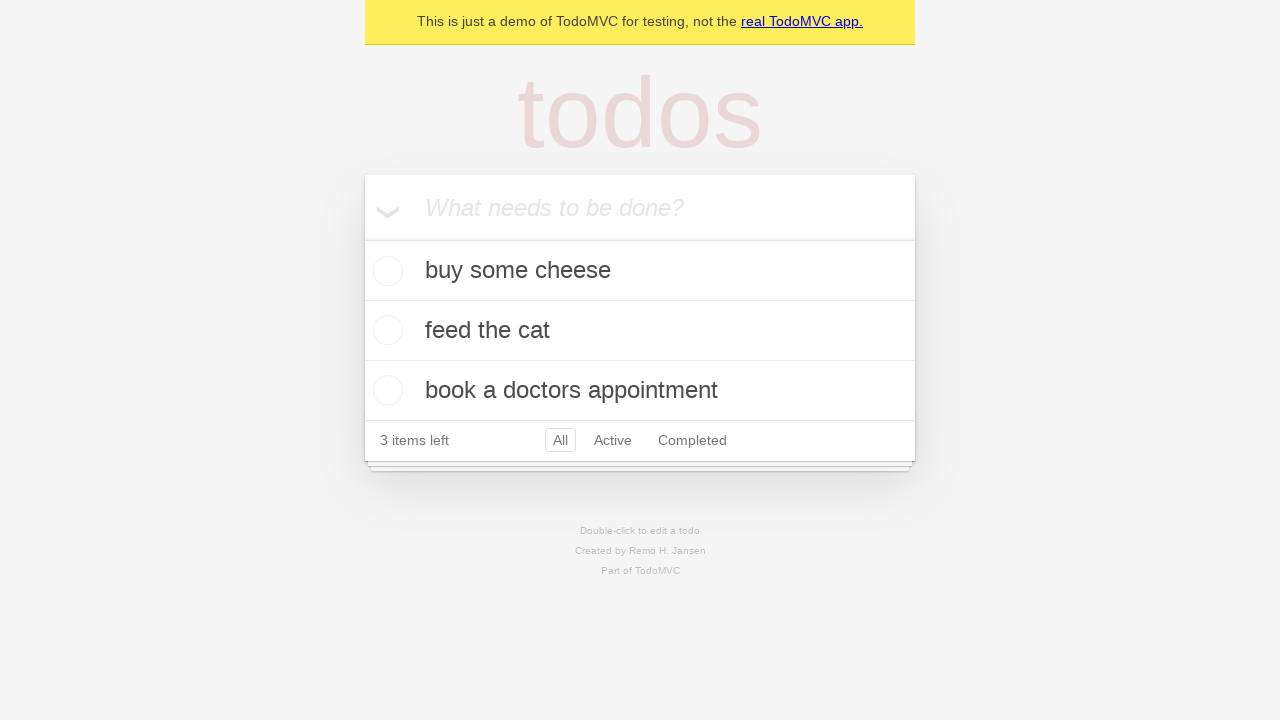

Selected the second todo item
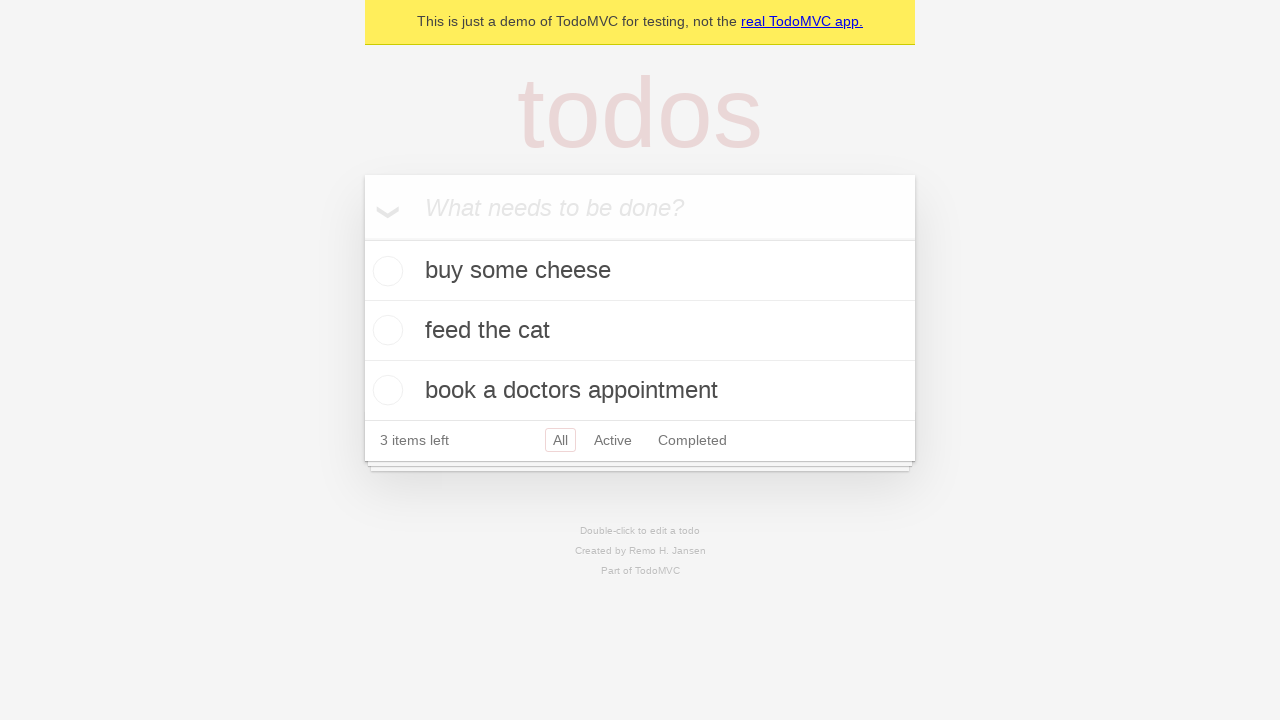

Double-clicked second todo to enter edit mode at (640, 331) on internal:testid=[data-testid="todo-item"s] >> nth=1
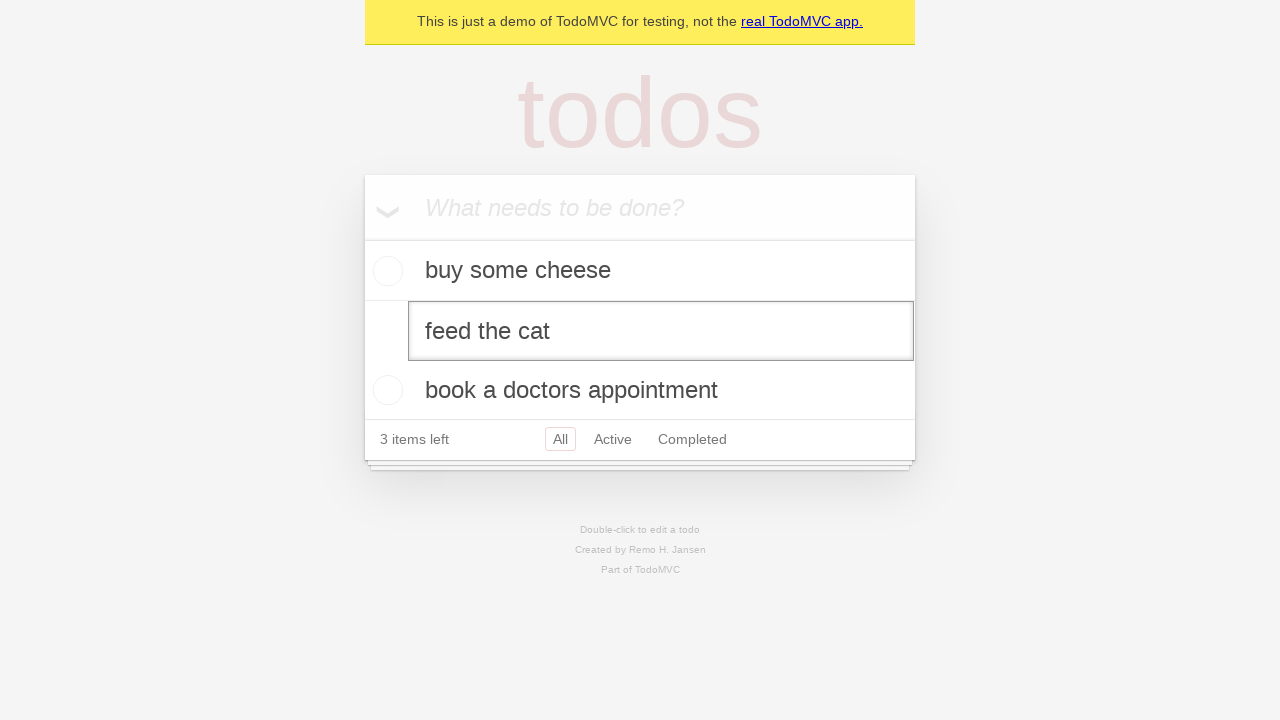

Changed todo text from 'feed the cat' to 'buy some sausages' on internal:testid=[data-testid="todo-item"s] >> nth=1 >> internal:role=textbox[nam
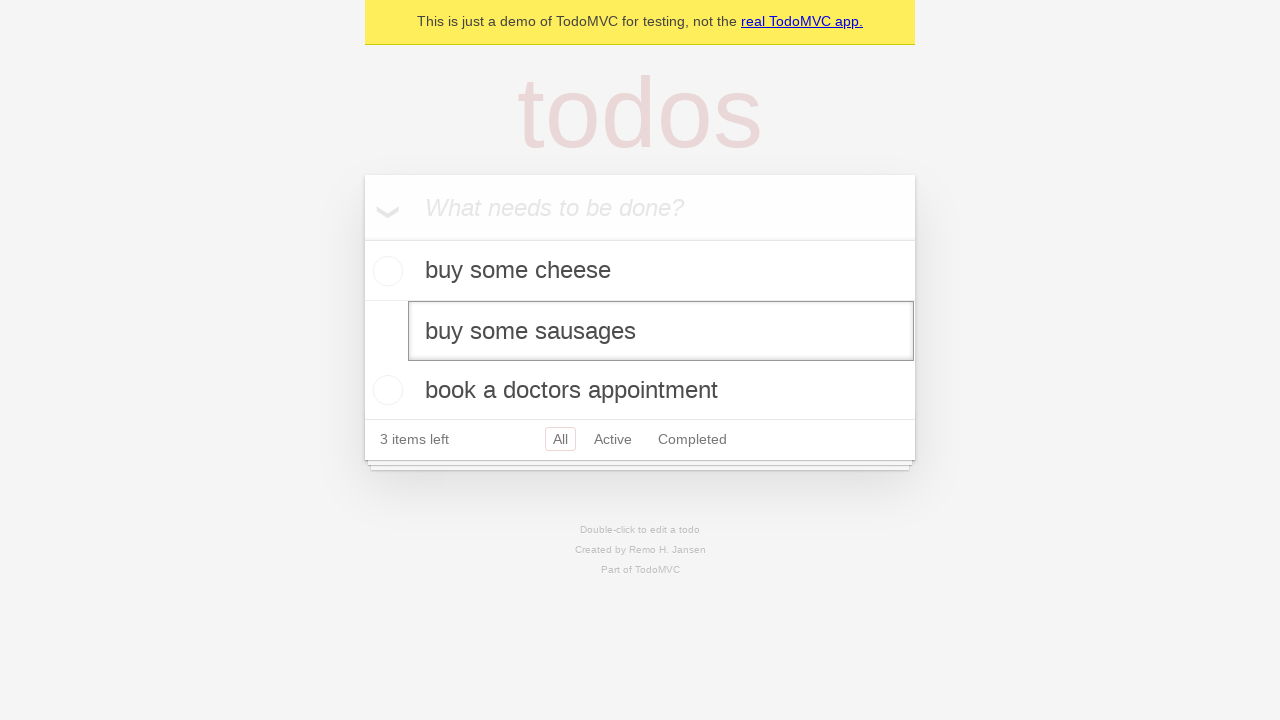

Pressed Enter to confirm the edited todo on internal:testid=[data-testid="todo-item"s] >> nth=1 >> internal:role=textbox[nam
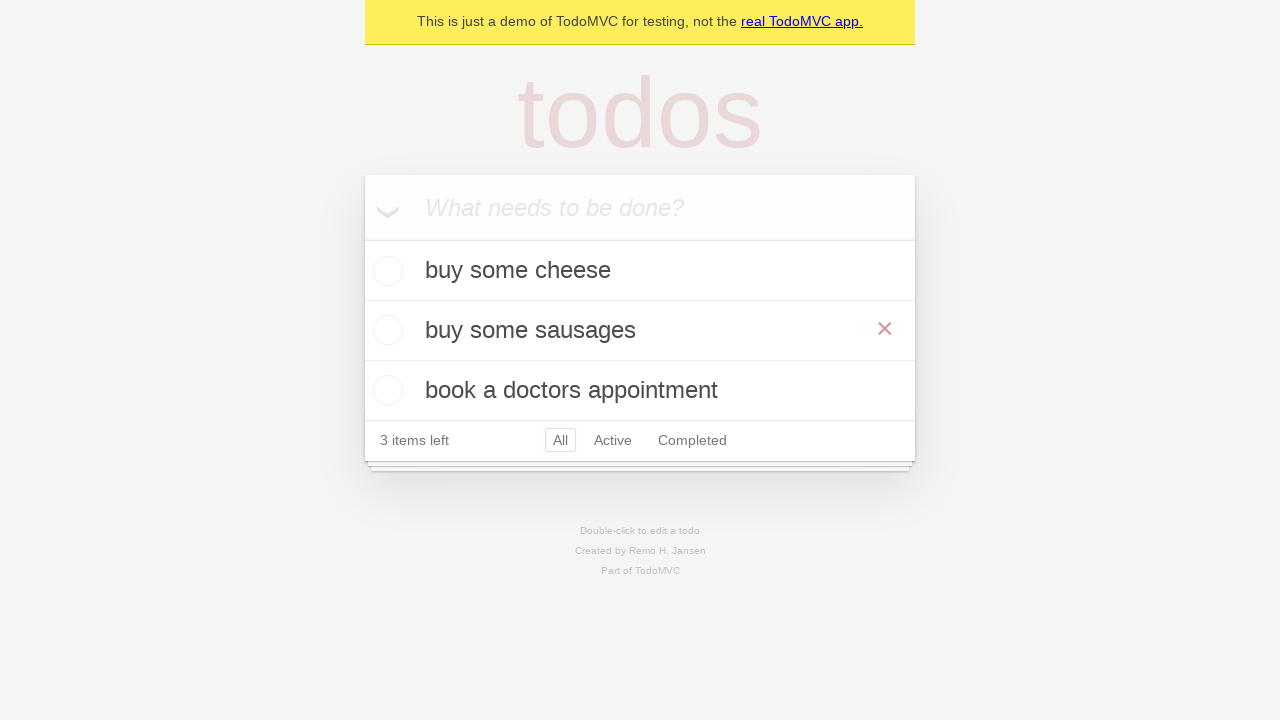

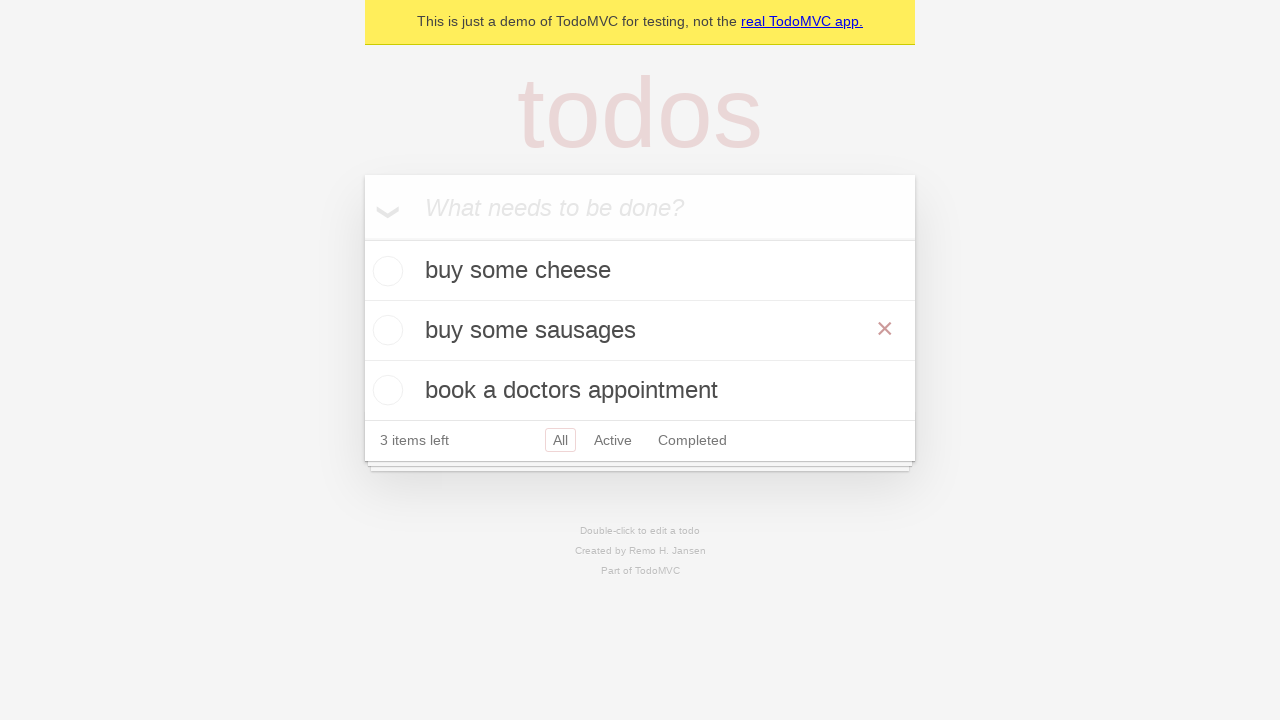